Tests that the clear button properly clears the answer field after a calculation has been performed

Starting URL: https://testsheepnz.github.io/BasicCalculator

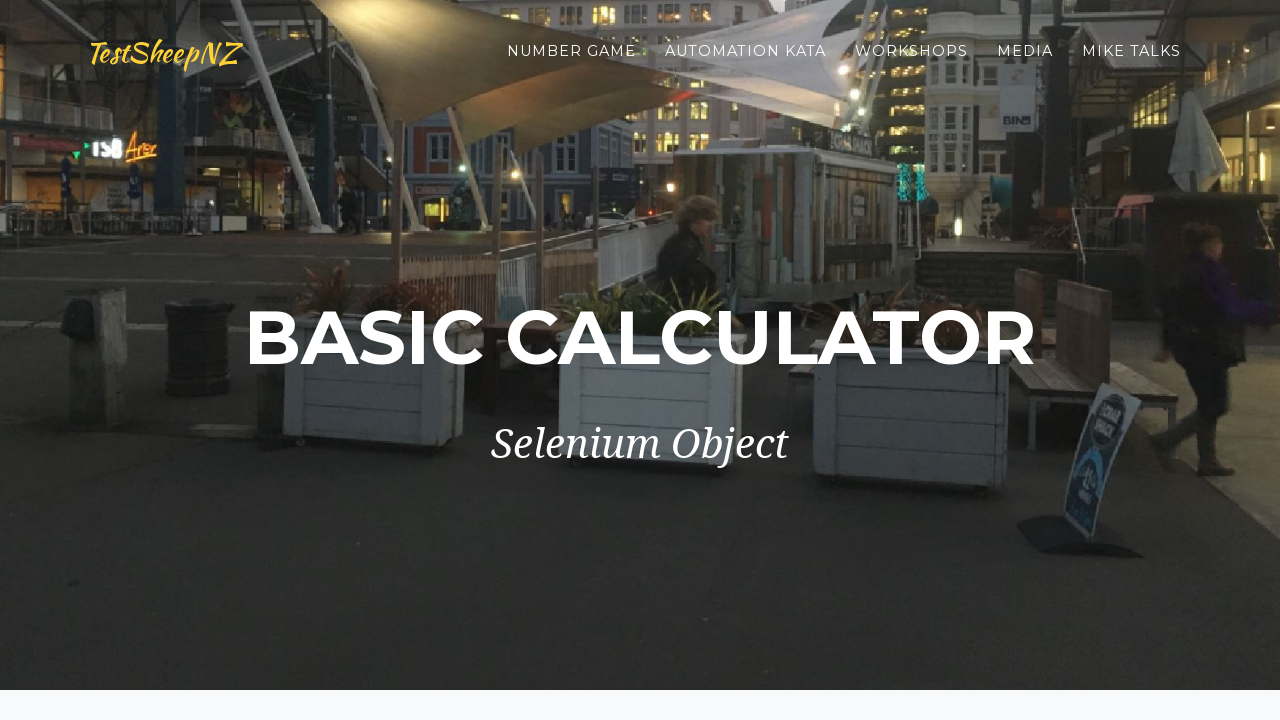

Selected build version 7 on #selectBuild
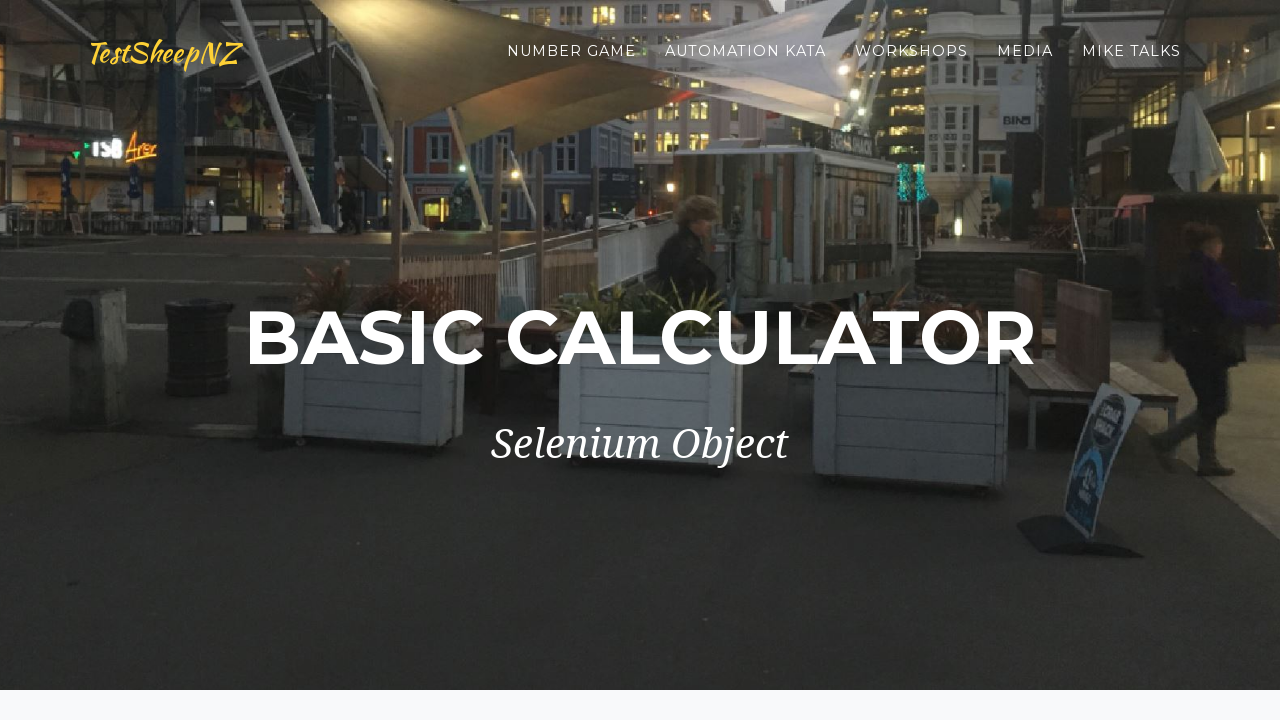

Filled first number field with '1' on #number1Field
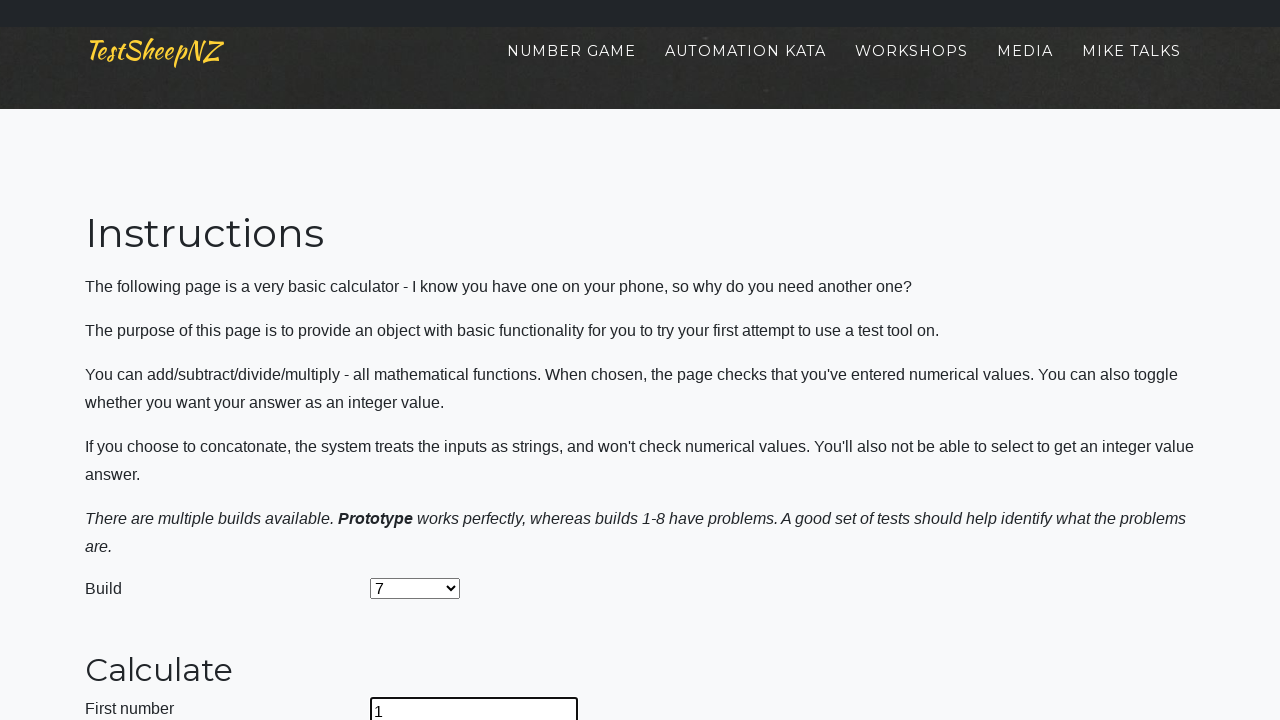

Filled second number field with '1' on #number2Field
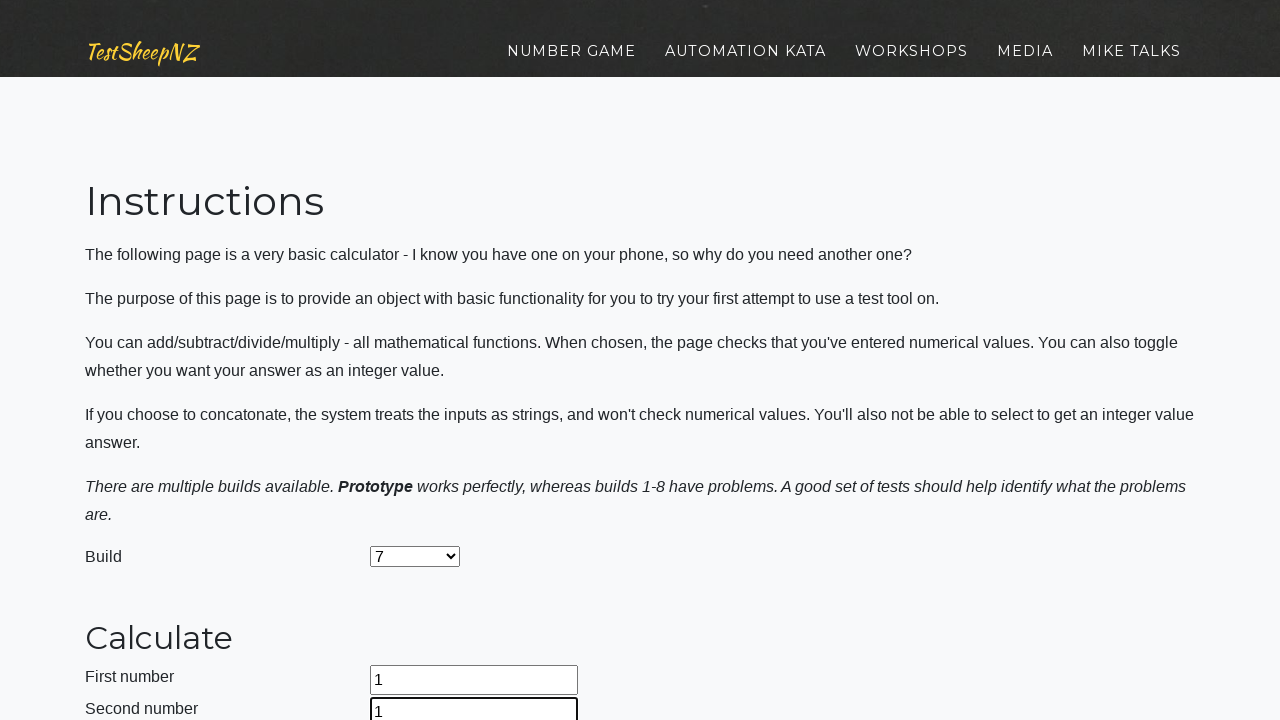

Selected addition operation on select[name="selectOperation"]
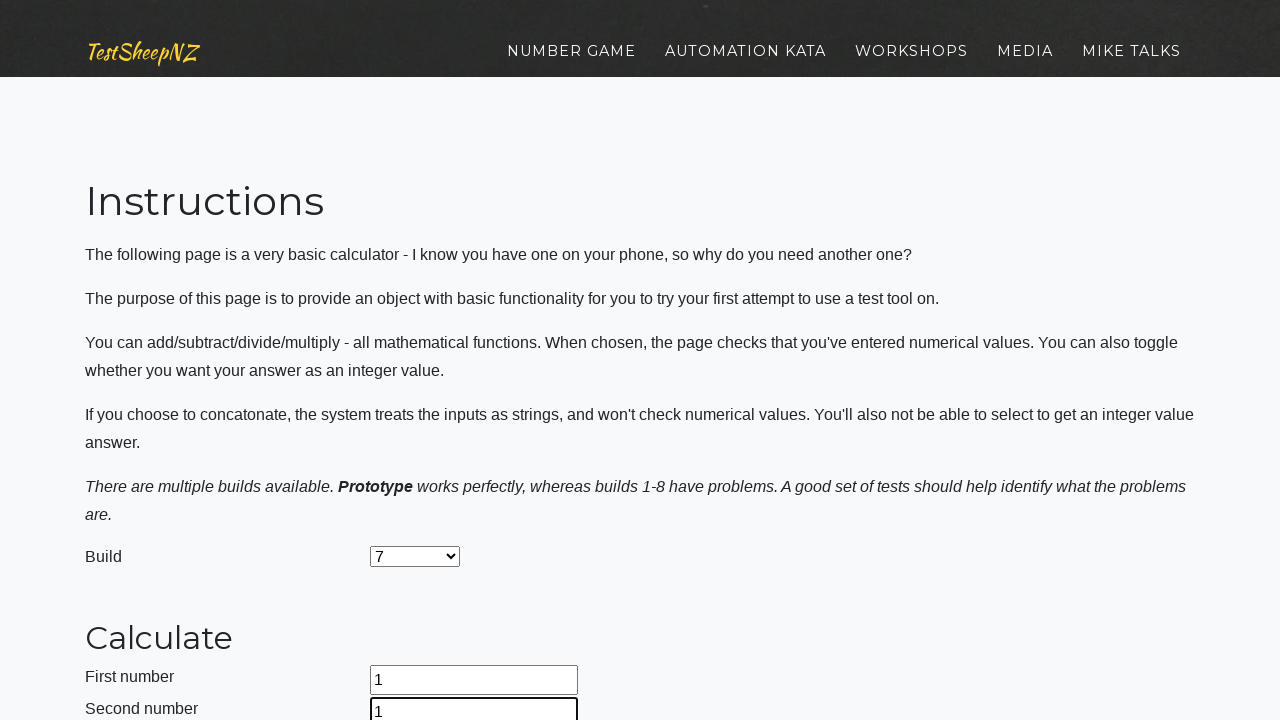

Clicked calculate button at (422, 361) on #calculateButton
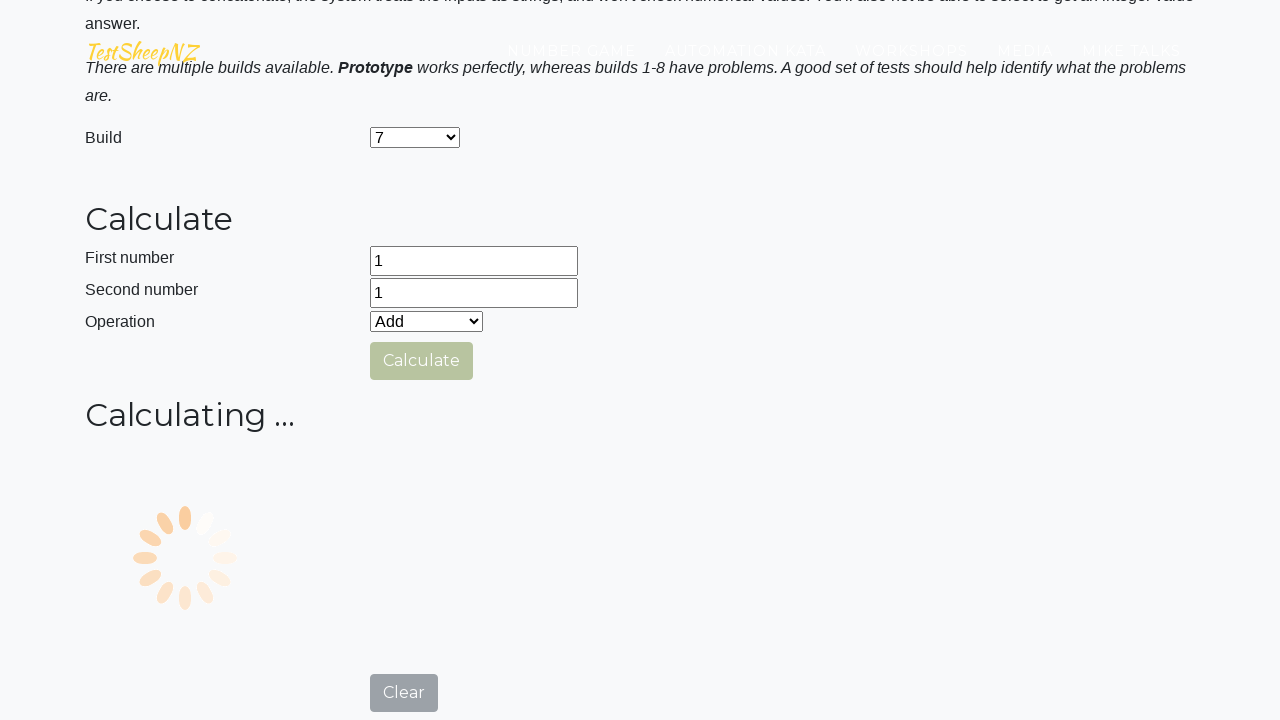

Calculation result displayed in answer field
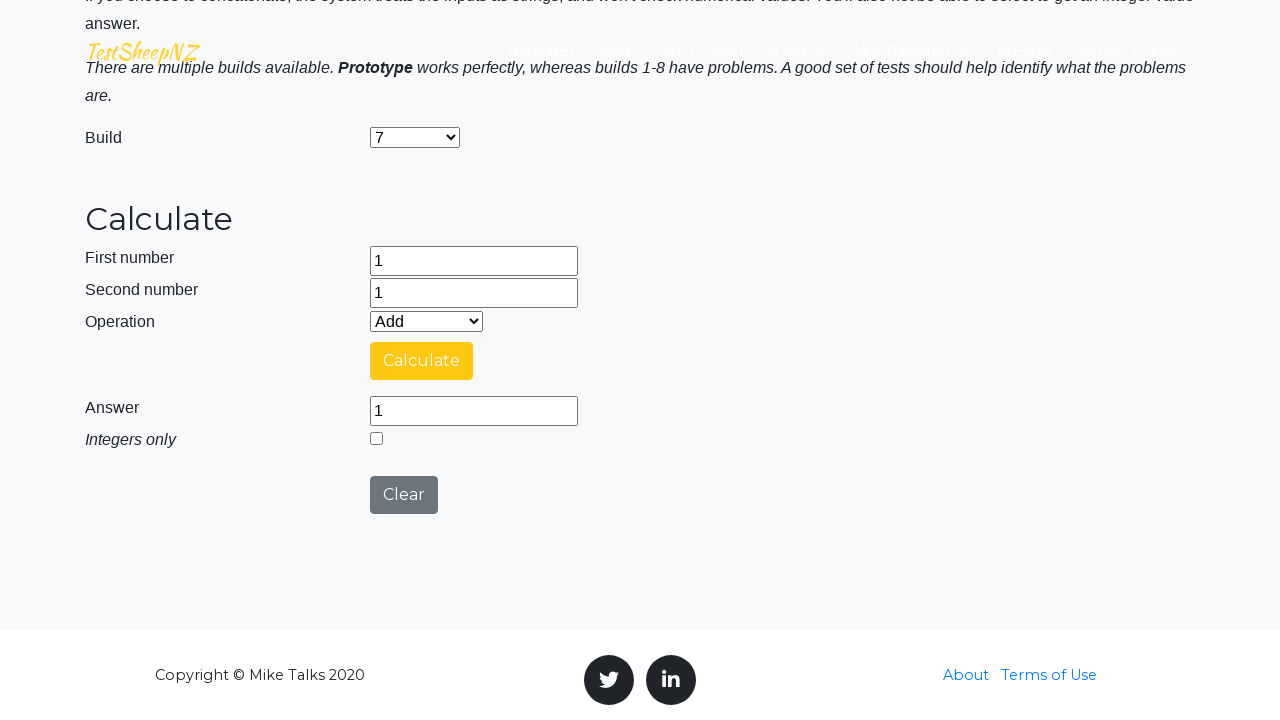

Clicked clear button to clear answer field at (404, 495) on #clearButton
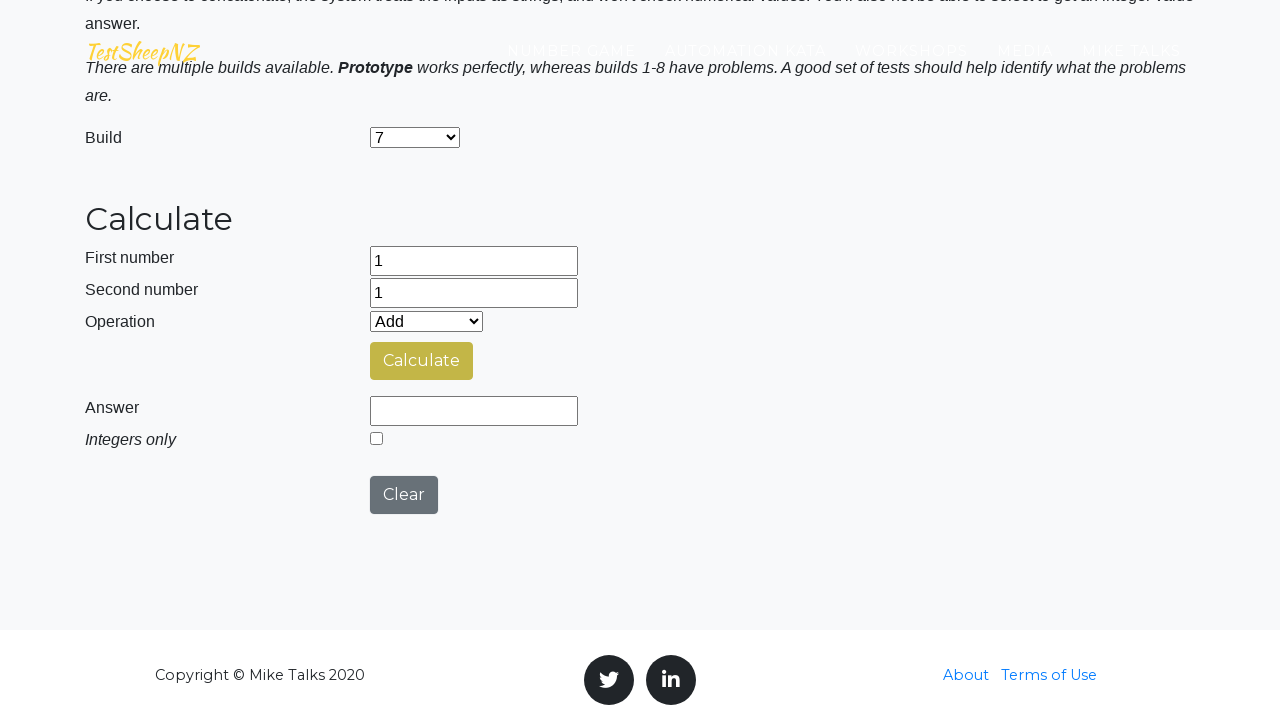

Verified answer field is cleared after clicking clear button
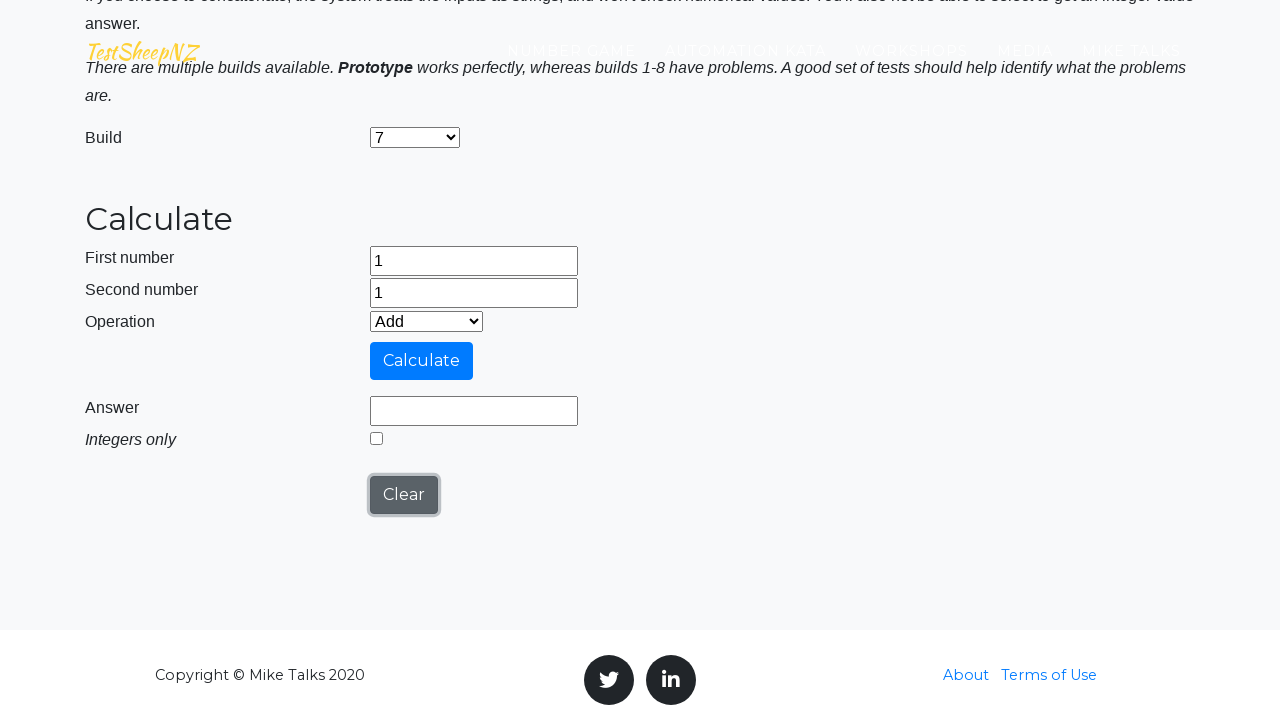

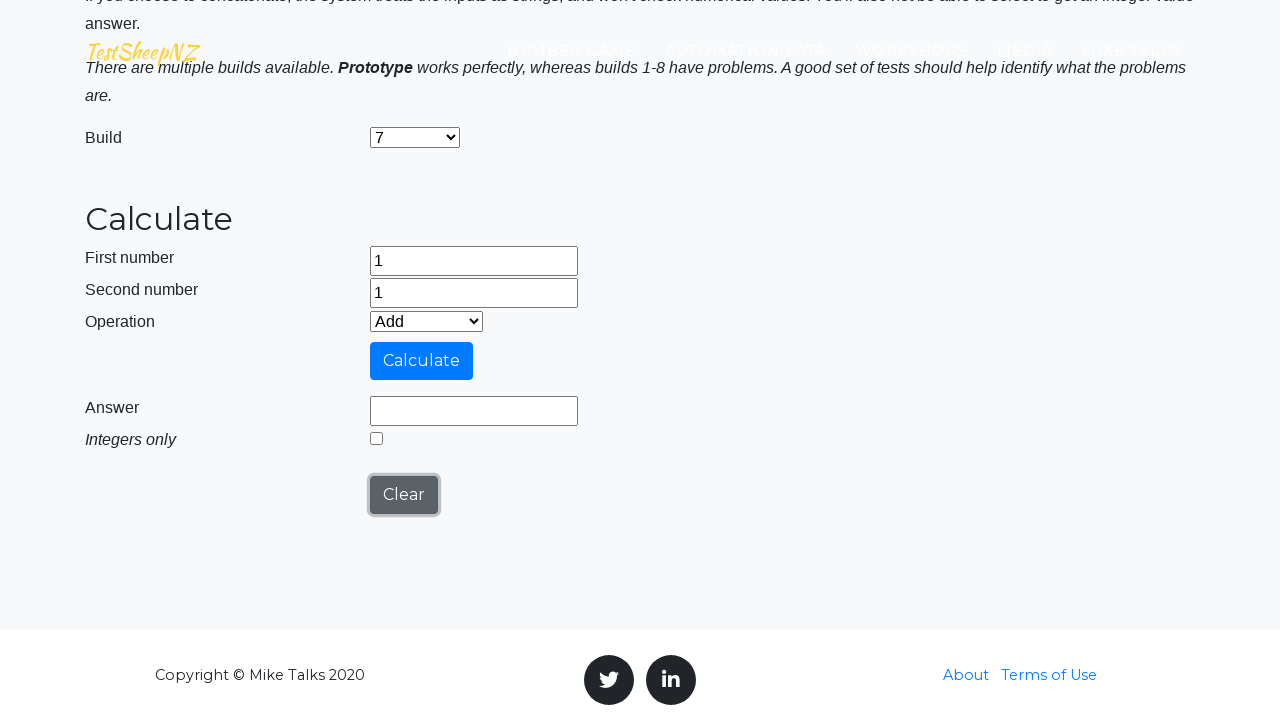